Tests the gender radio button on a practice form by verifying it is displayed and enabled, then clicking it to select the "Male" option

Starting URL: https://demoqa.com/automation-practice-form

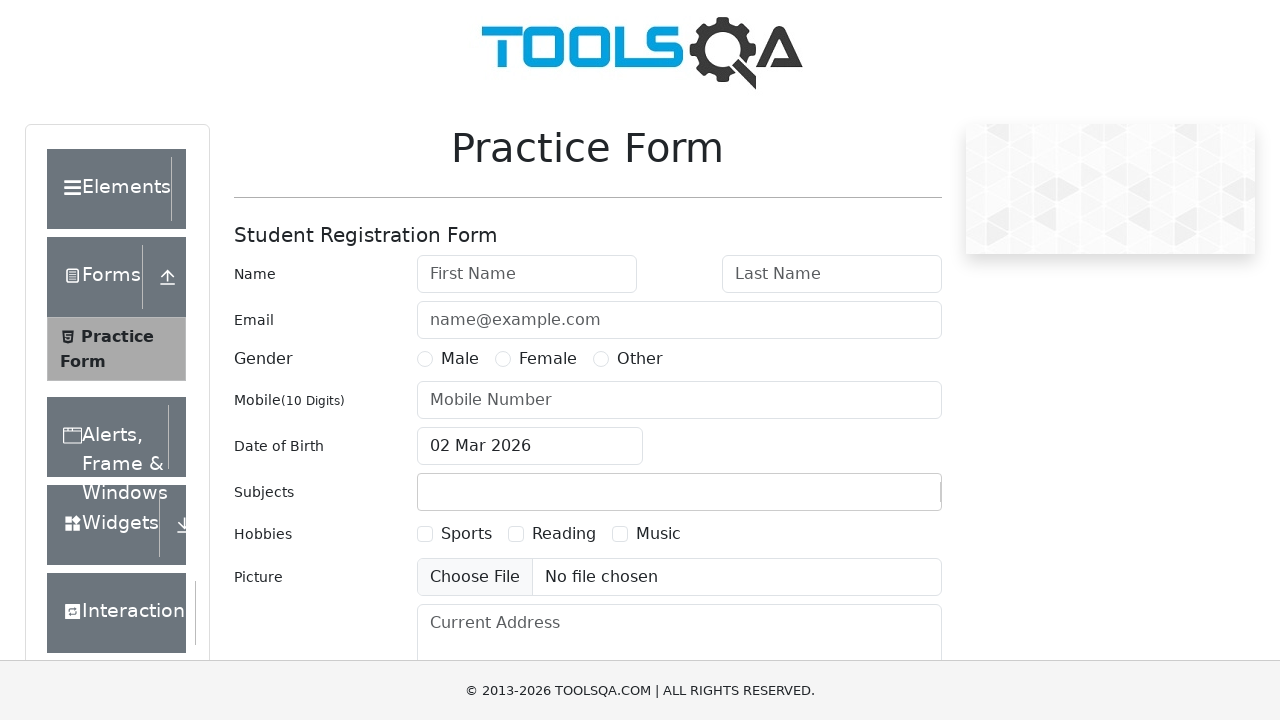

Waited for gender radio button label (Male) to be visible
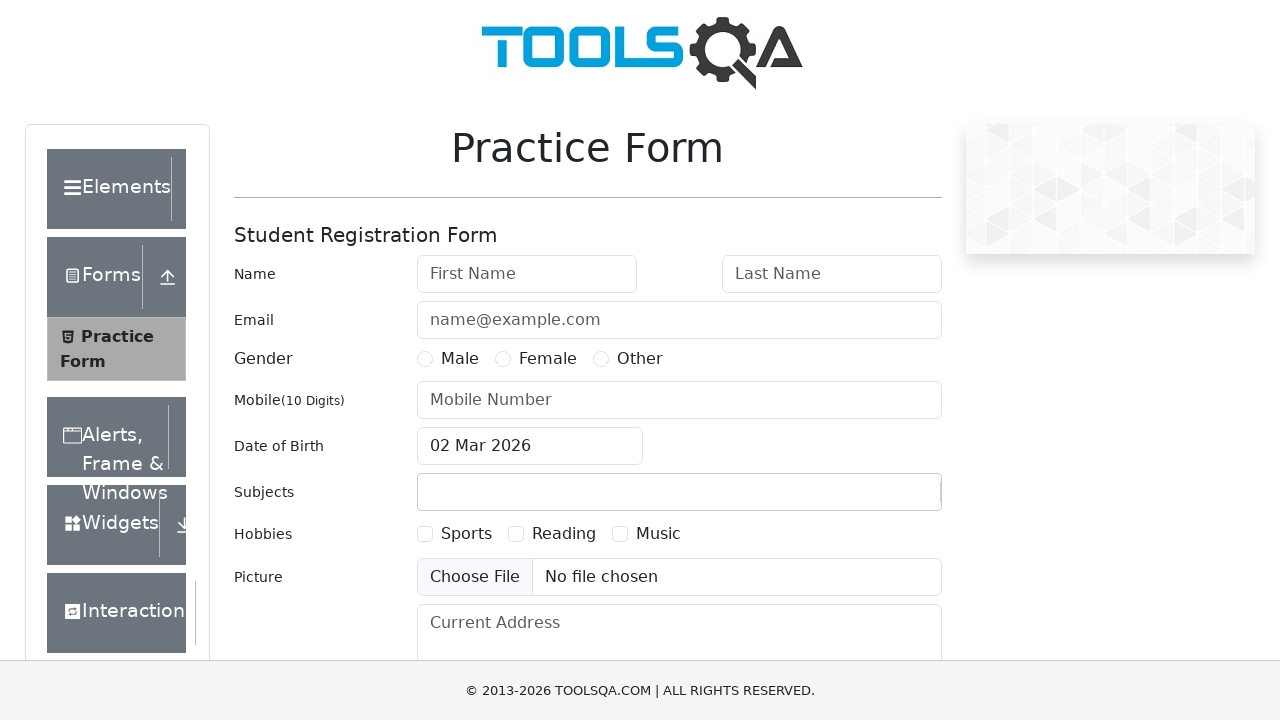

Clicked the Male gender radio button at (460, 359) on label[for='gender-radio-1']
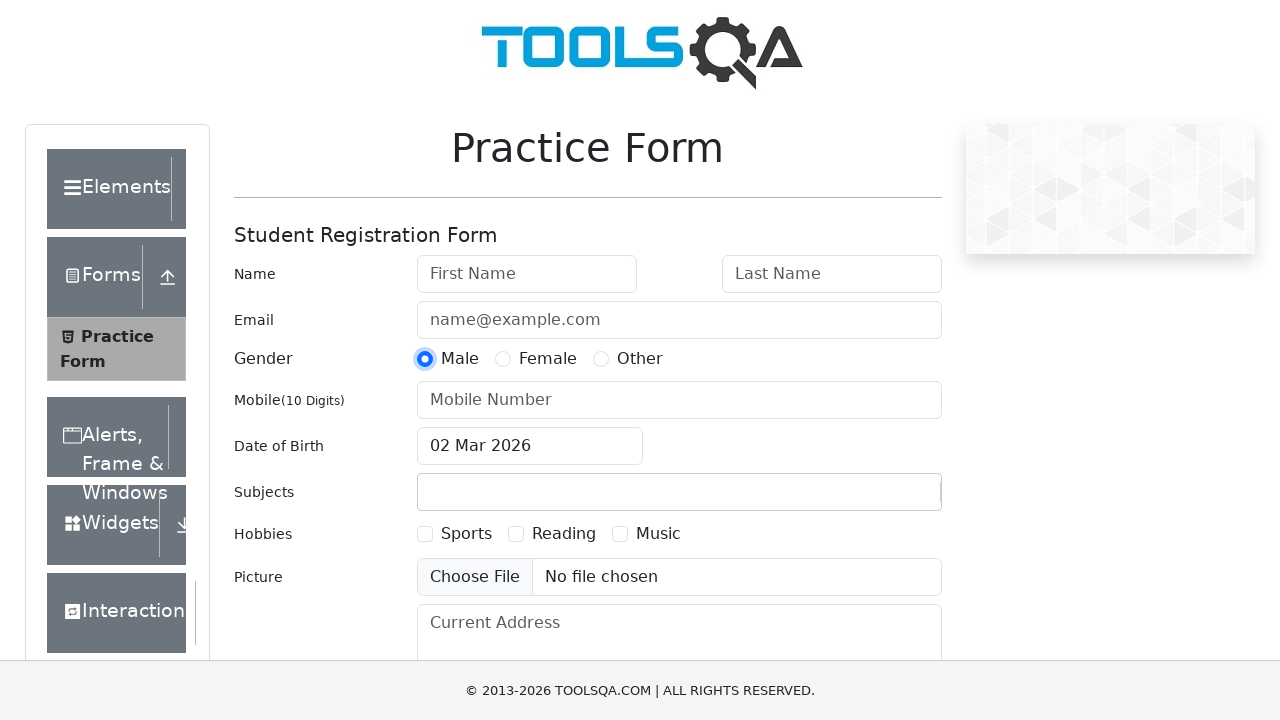

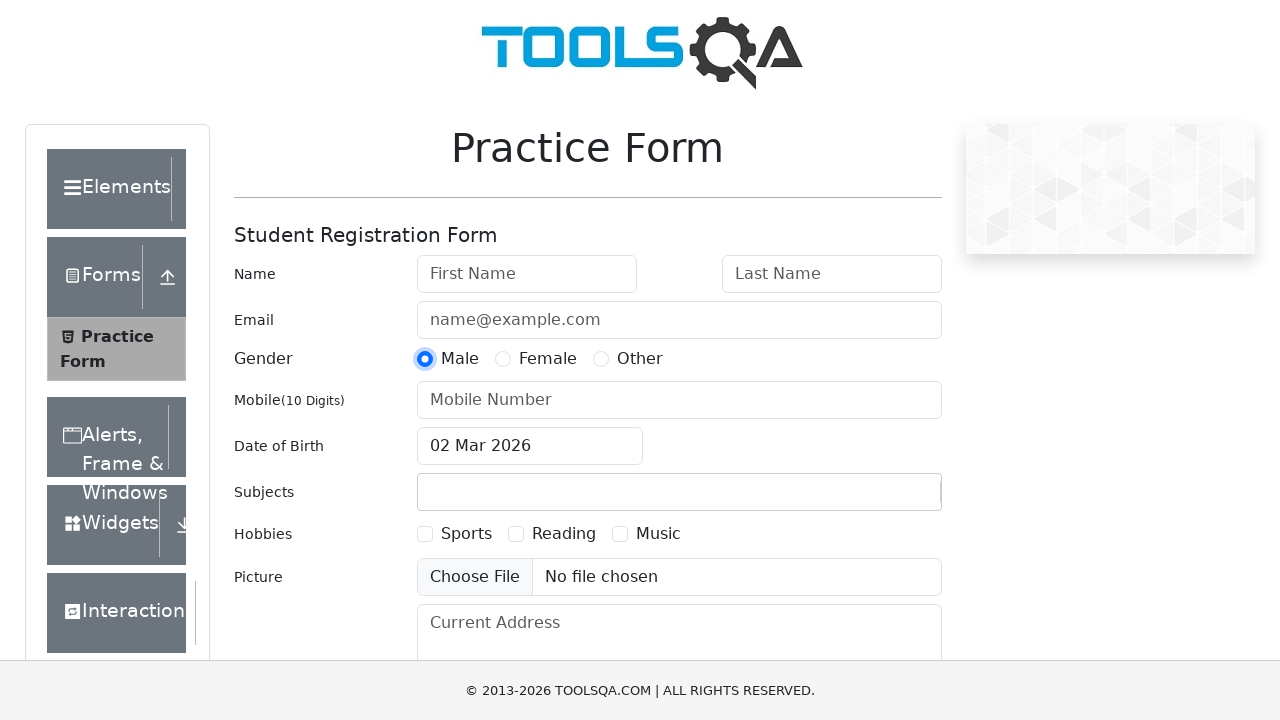